Tests slider widget functionality by clicking on the slider and dragging it to adjust its value

Starting URL: https://demoqa.com/slider

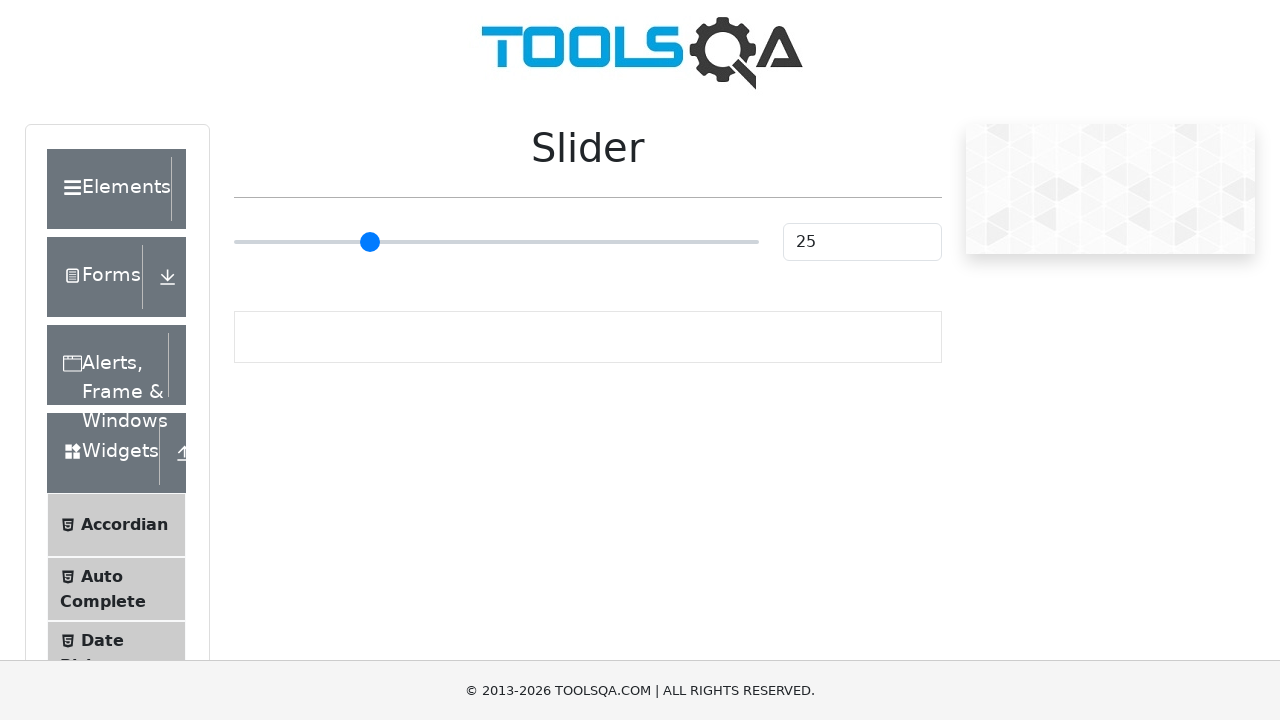

Navigated to slider test page
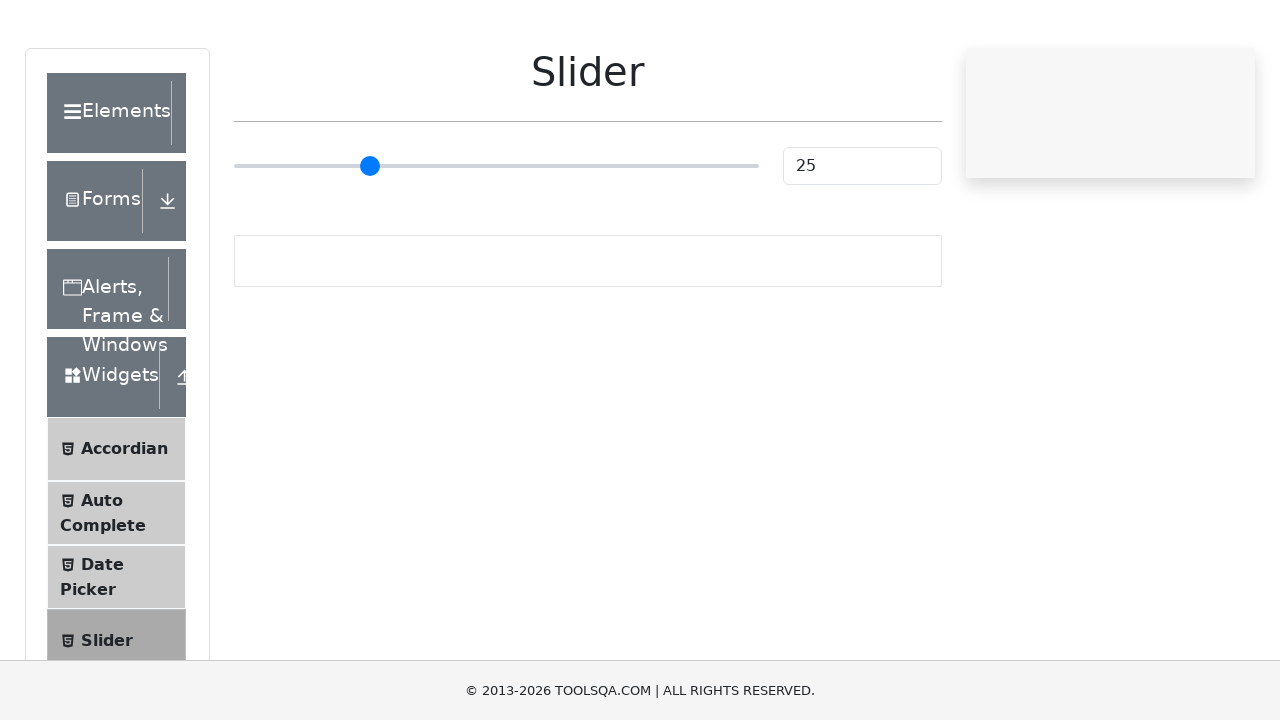

Clicked on slider element at (496, 242) on input.range-slider.range-slider--primary
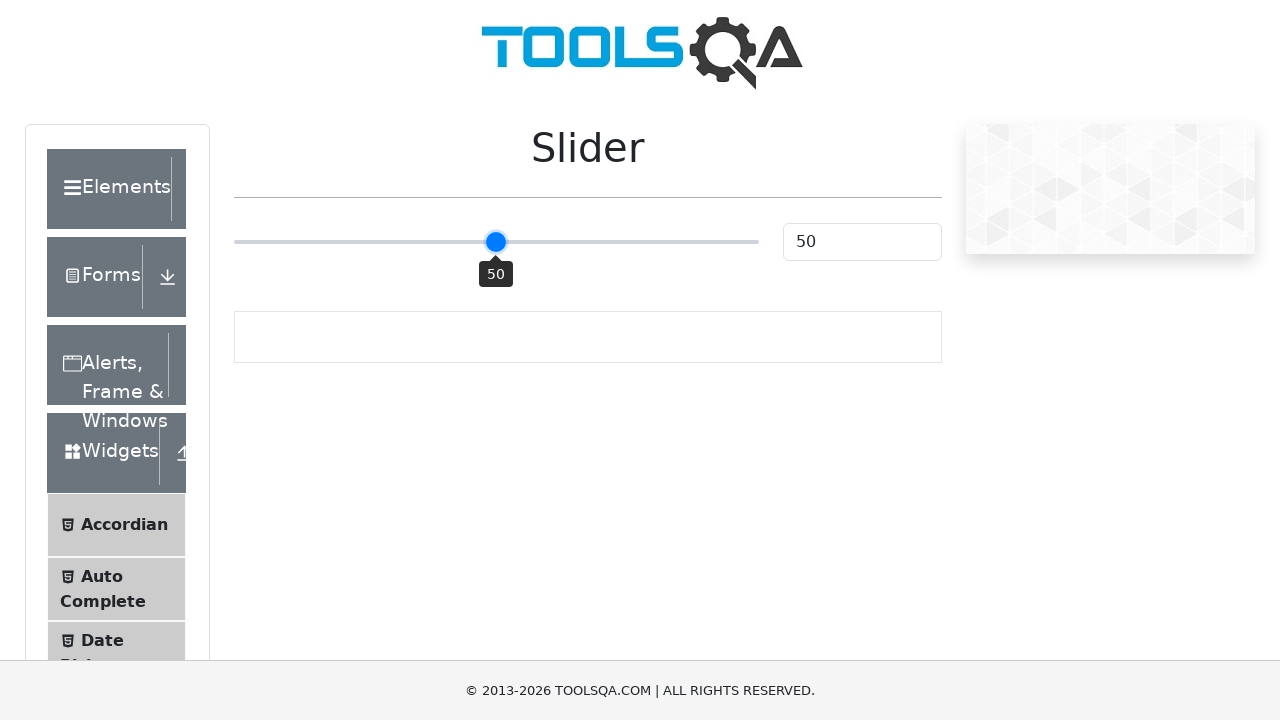

Moved mouse to slider center position at (496, 242)
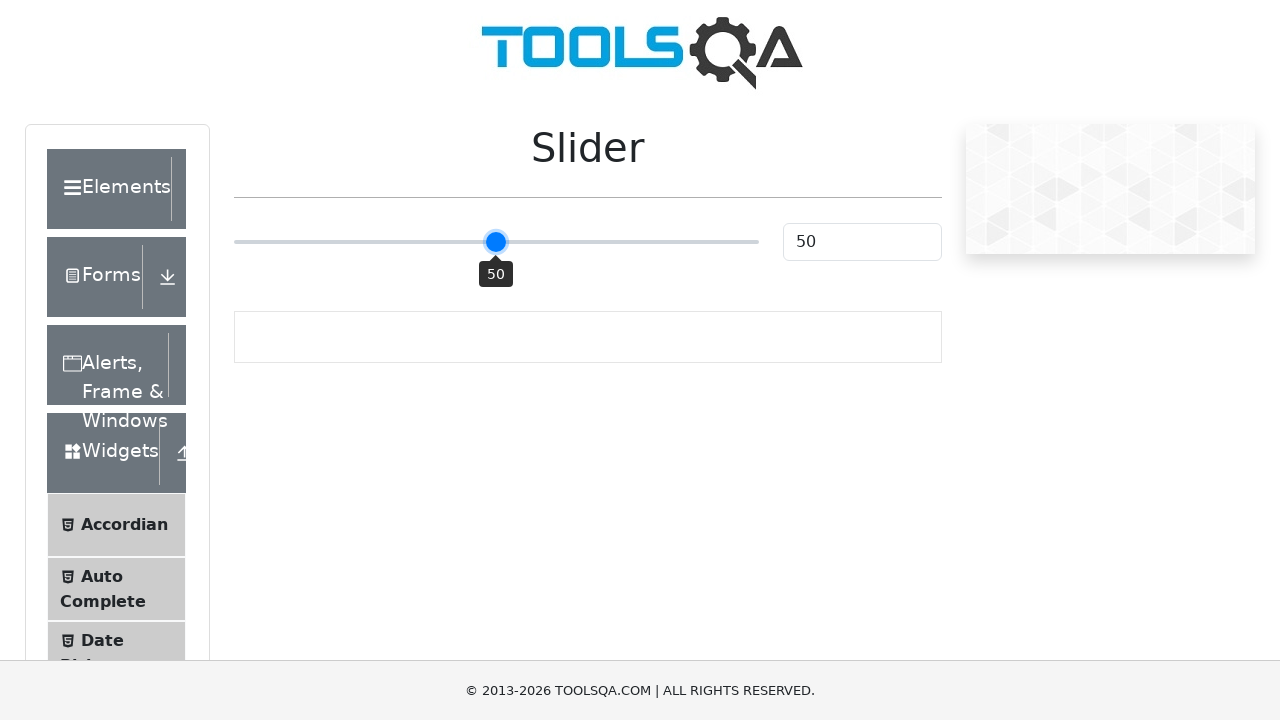

Pressed mouse button down on slider at (496, 242)
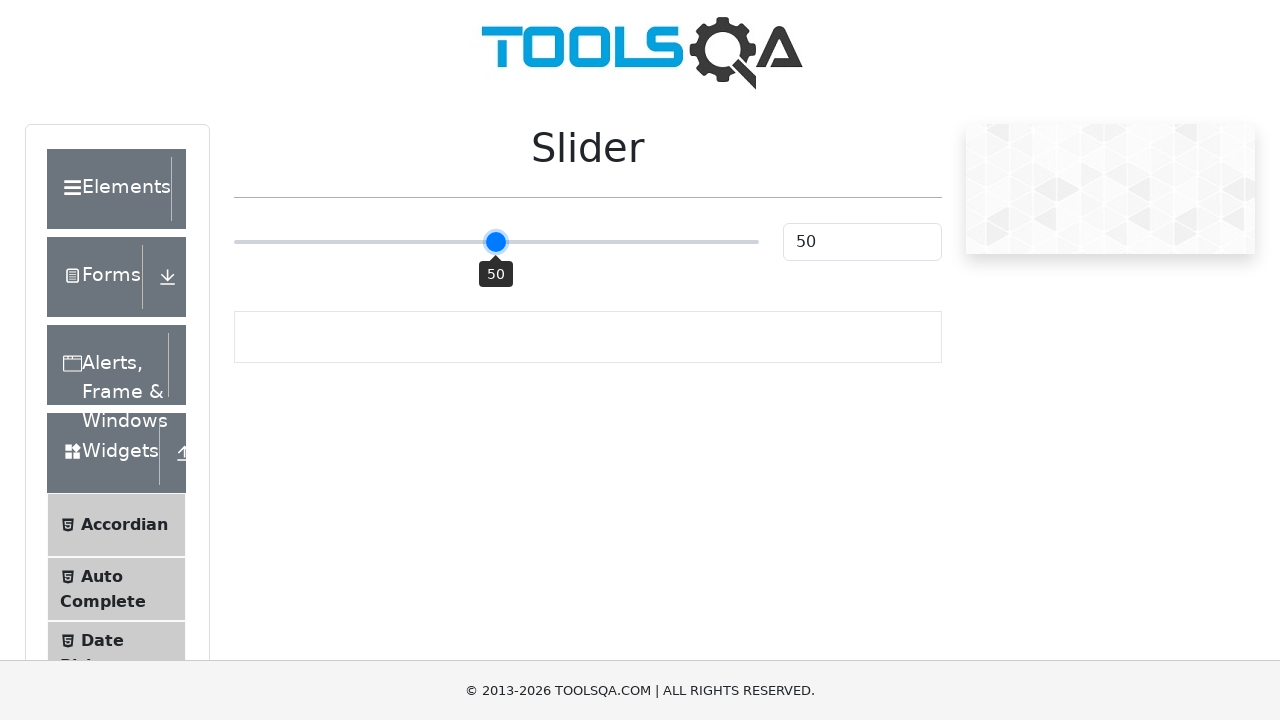

Dragged slider 40 pixels to the right at (536, 242)
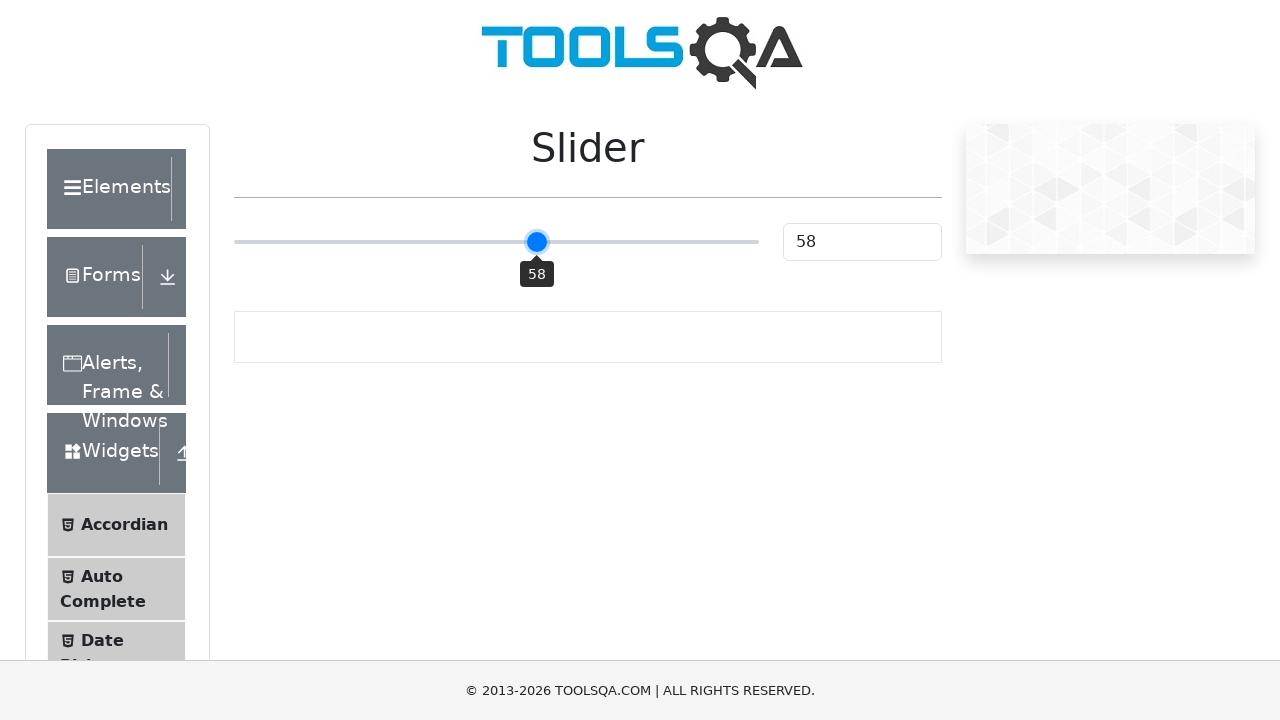

Released mouse button after dragging slider at (536, 242)
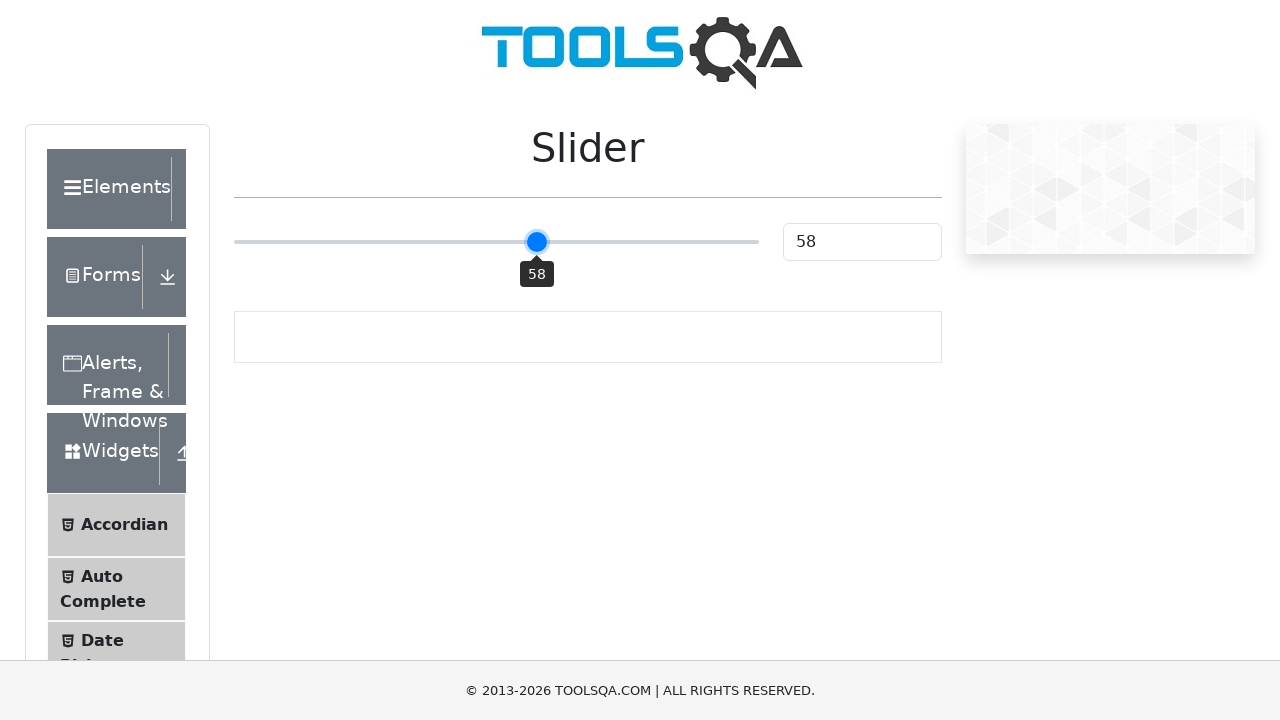

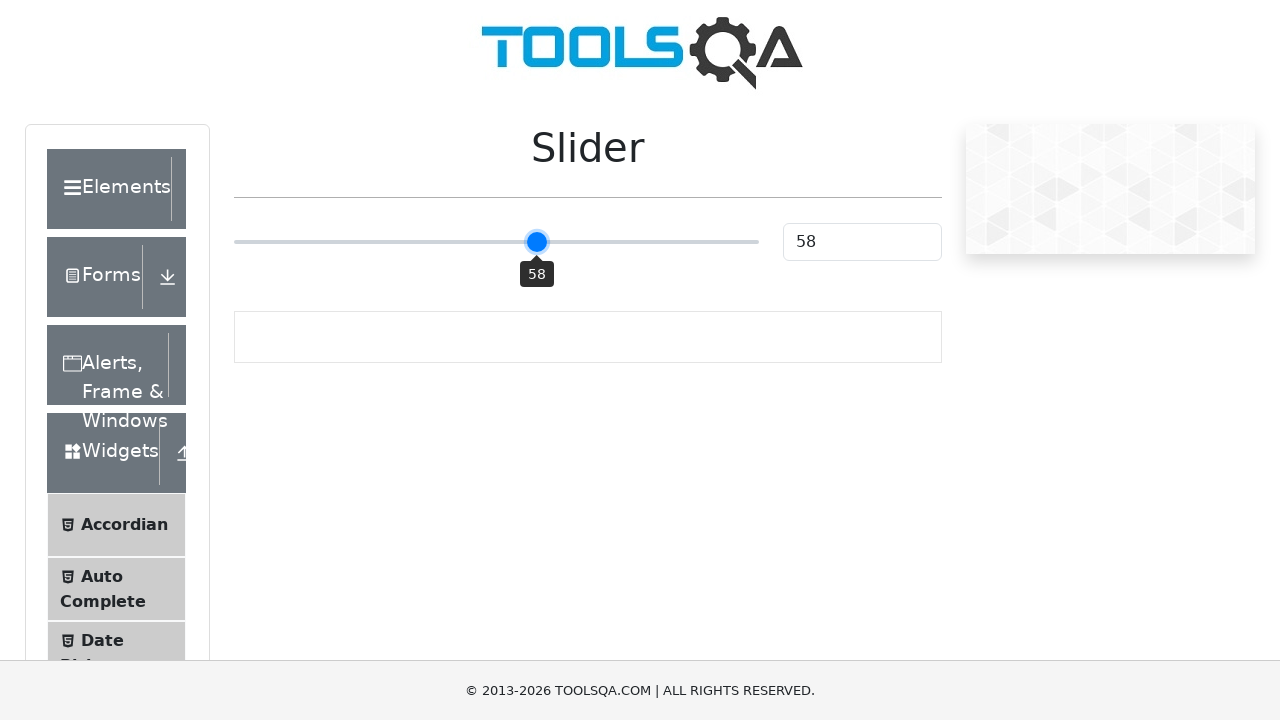